Tests pagination by clicking the "Next page" button to navigate to the next page of products.

Starting URL: https://ecommerce-playground.lambdatest.io/index.php?route=product/manufacturer/info&manufacturer_id=8

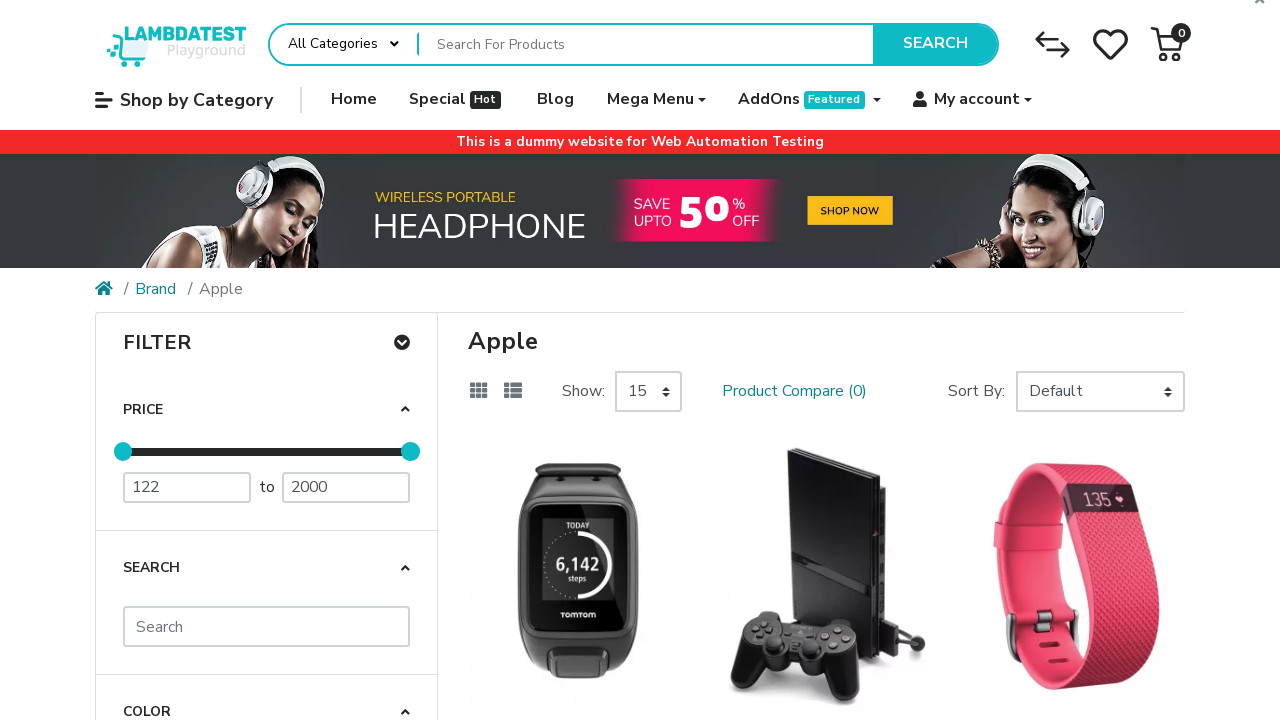

Located the 'Next page' button ('>') link element
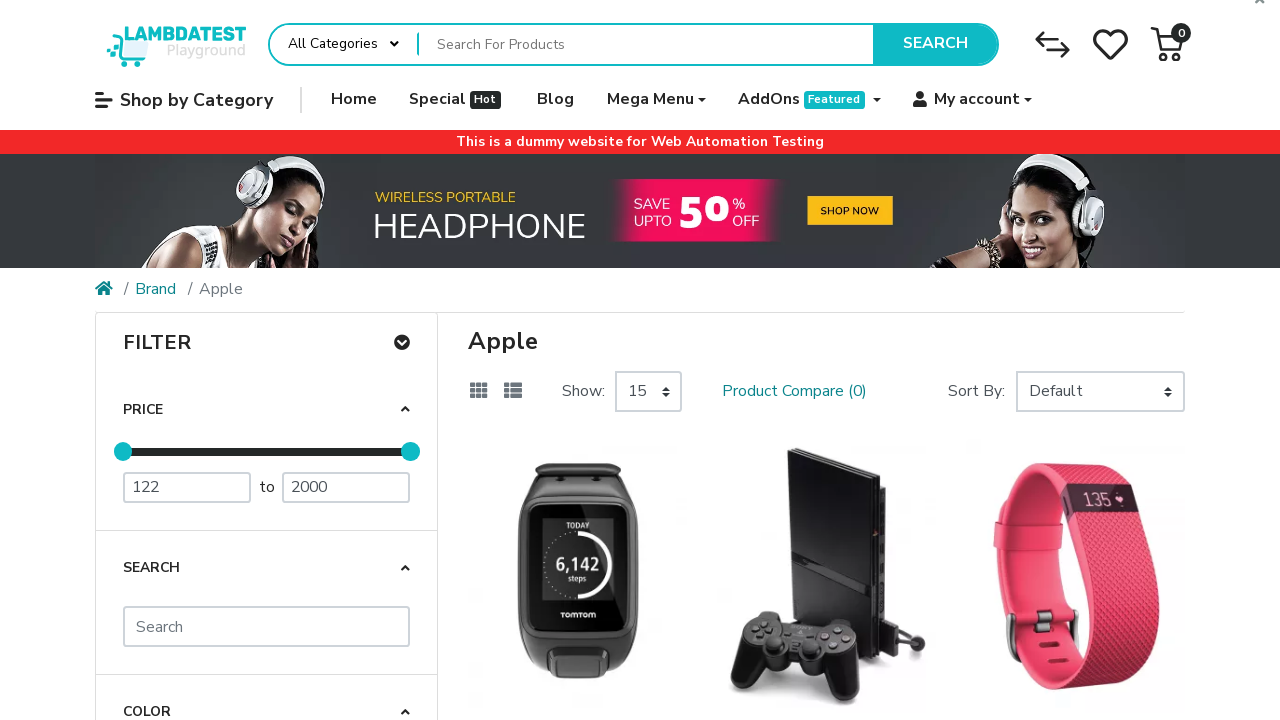

Verified that the 'Next page' button is enabled
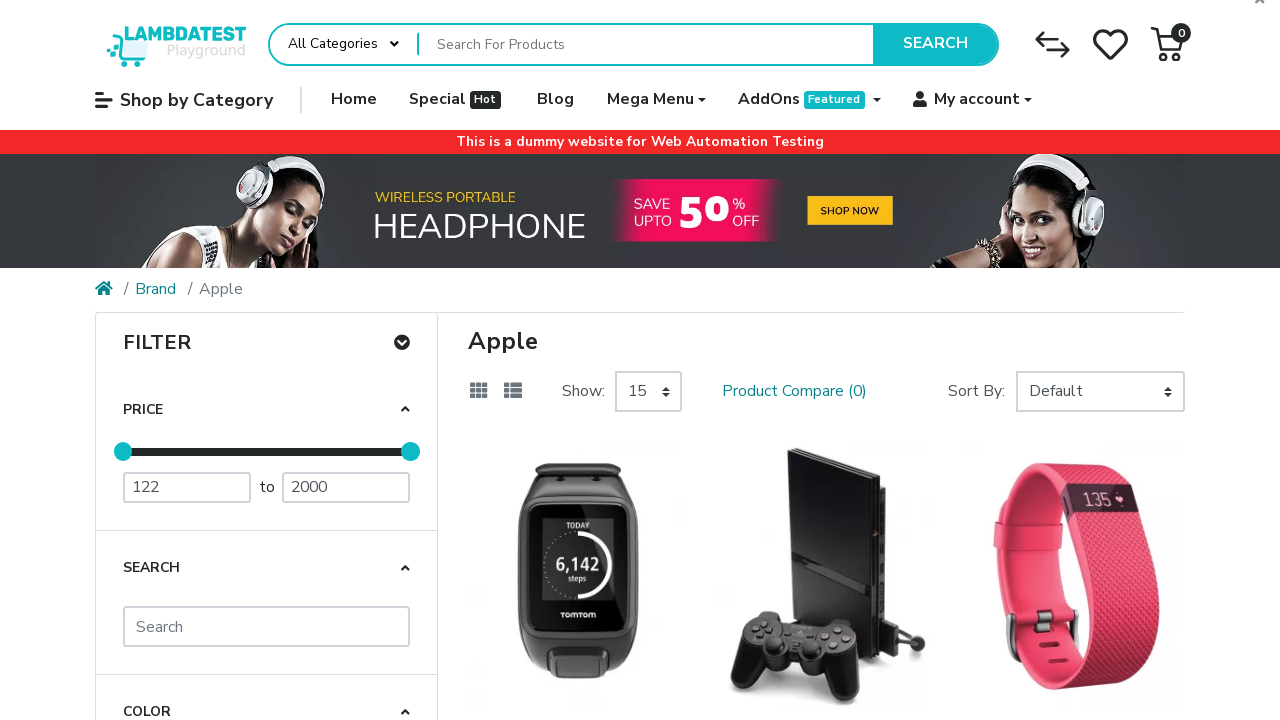

Clicked the 'Next page' button to navigate to the next page of products at (606, 592) on internal:role=link[name=">"s]
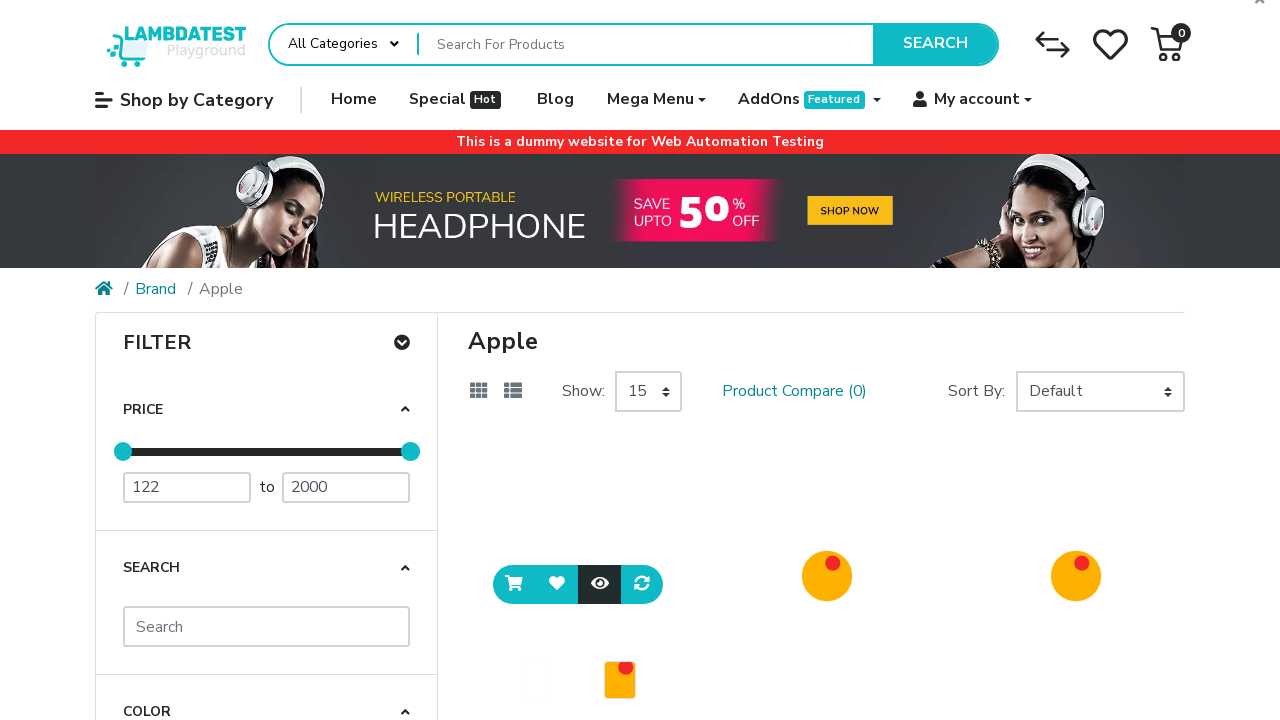

Waited for the next page to fully load
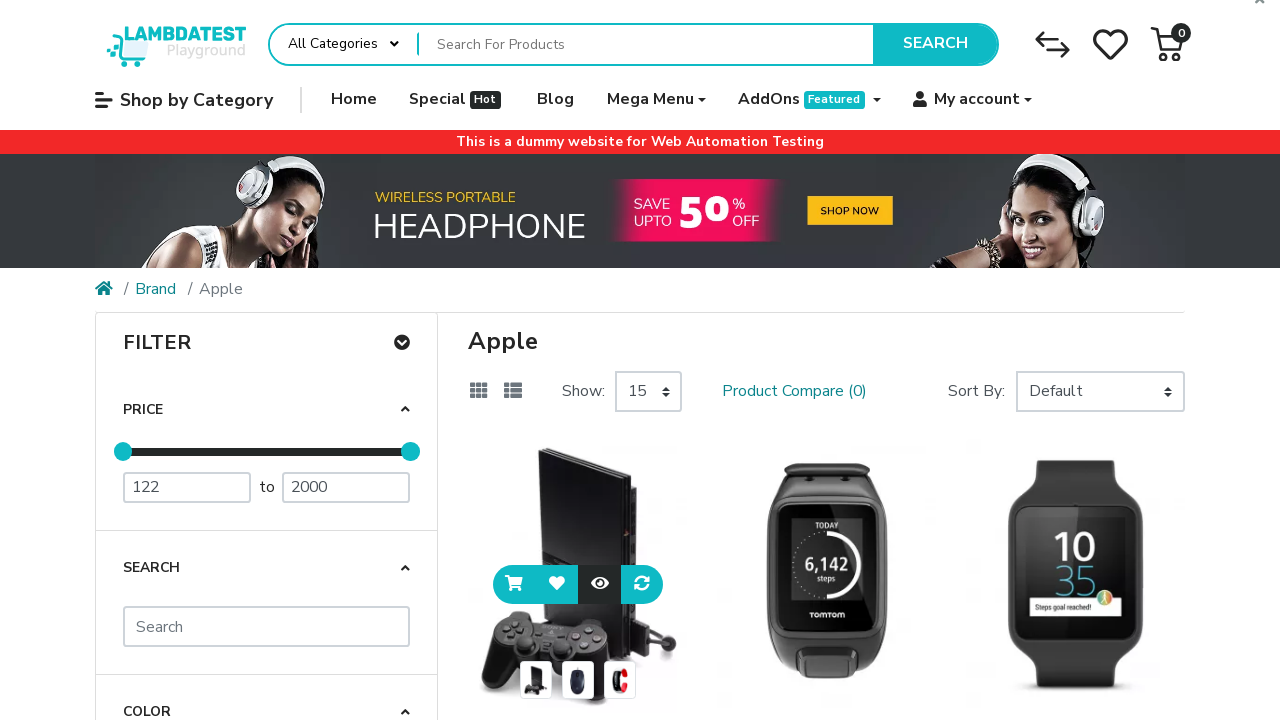

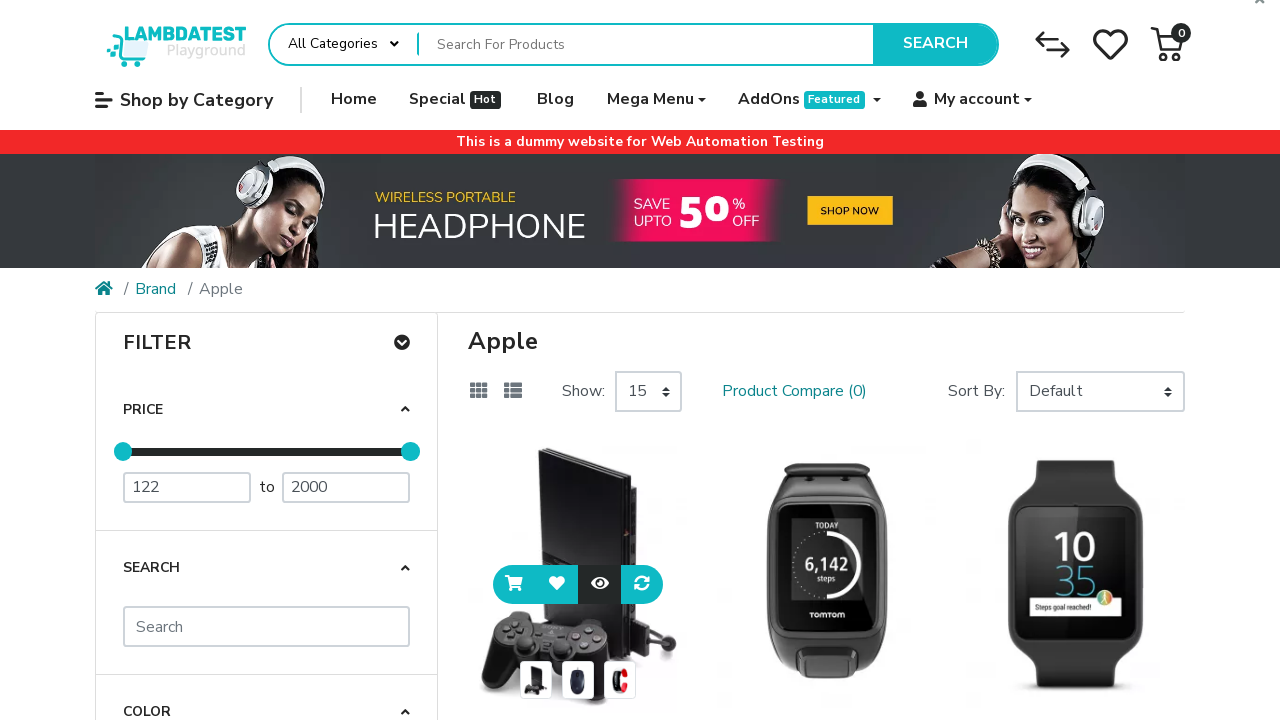